Tests drag and drop functionality on the jQuery UI droppable demo page by dragging an element and dropping it onto a target area within an iframe.

Starting URL: https://jqueryui.com/droppable/

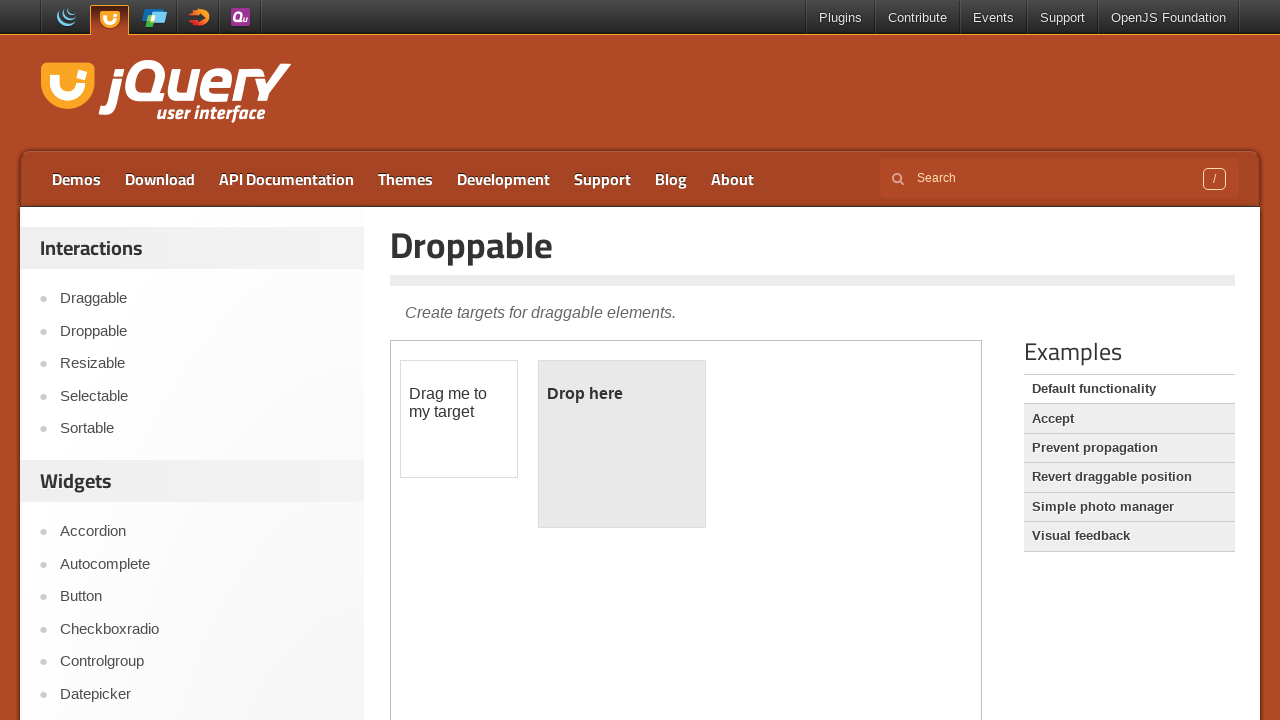

Located iframe containing drag and drop elements
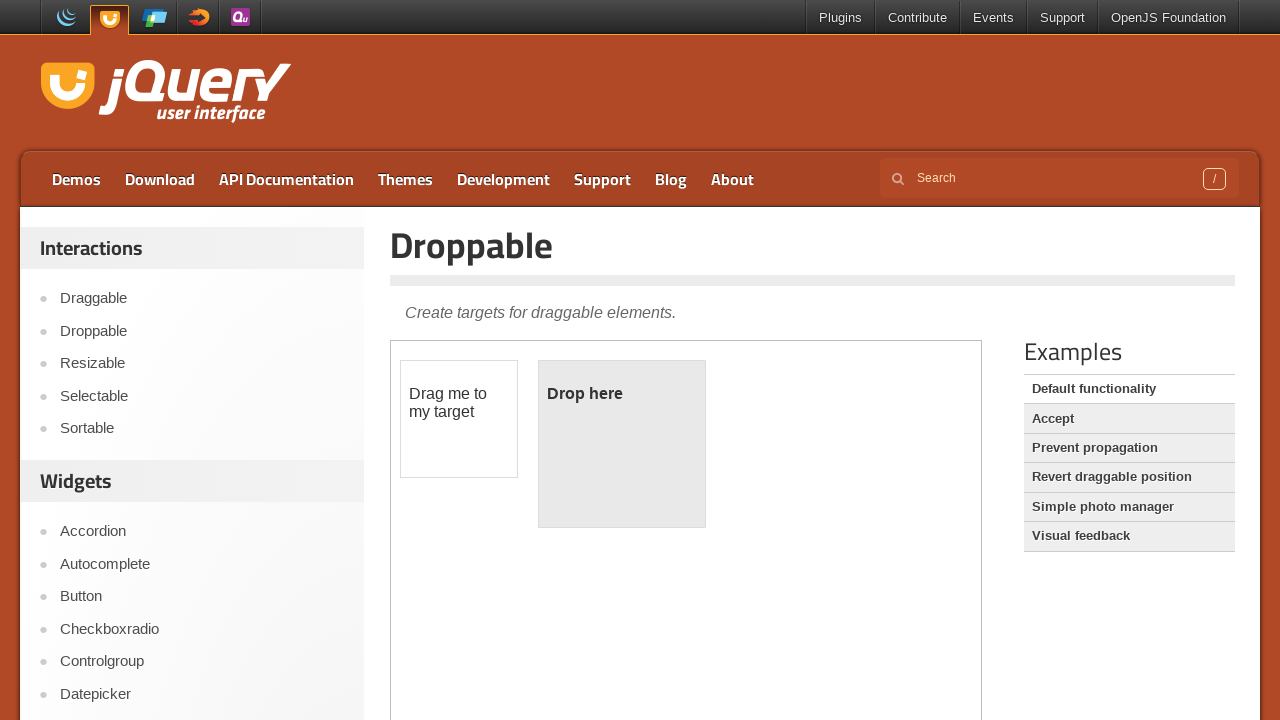

Located draggable element within iframe
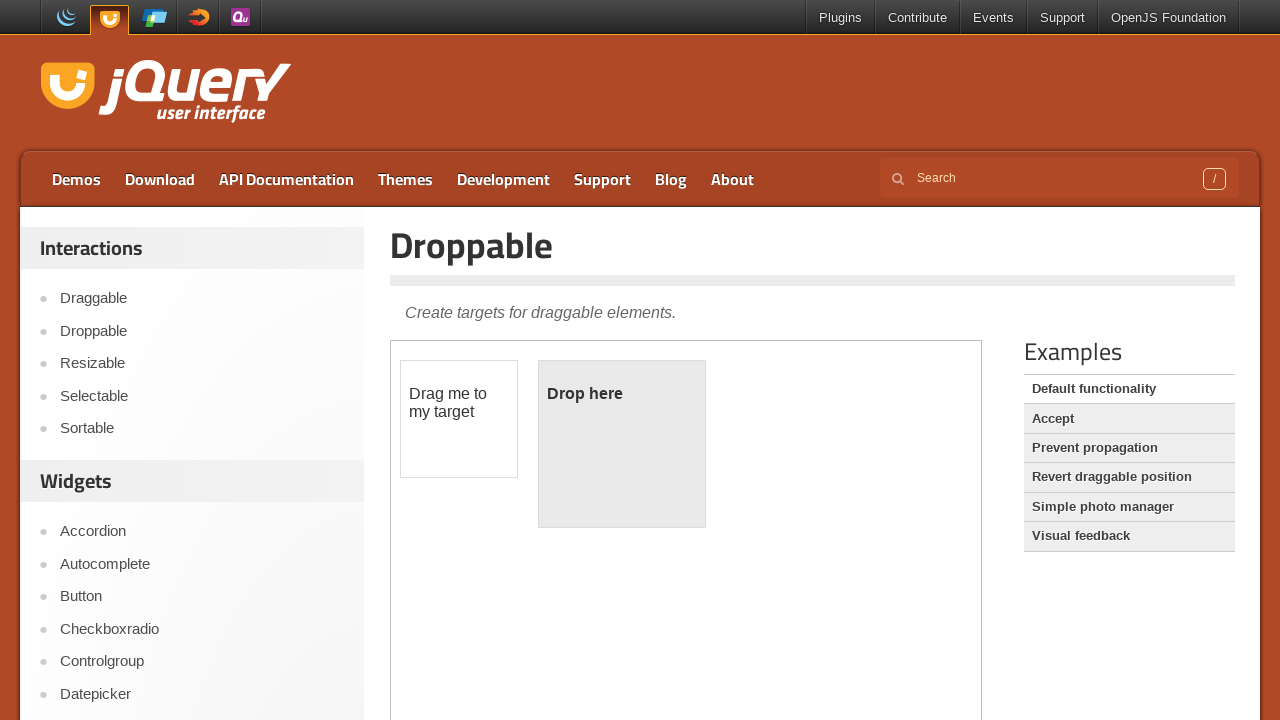

Located droppable target element within iframe
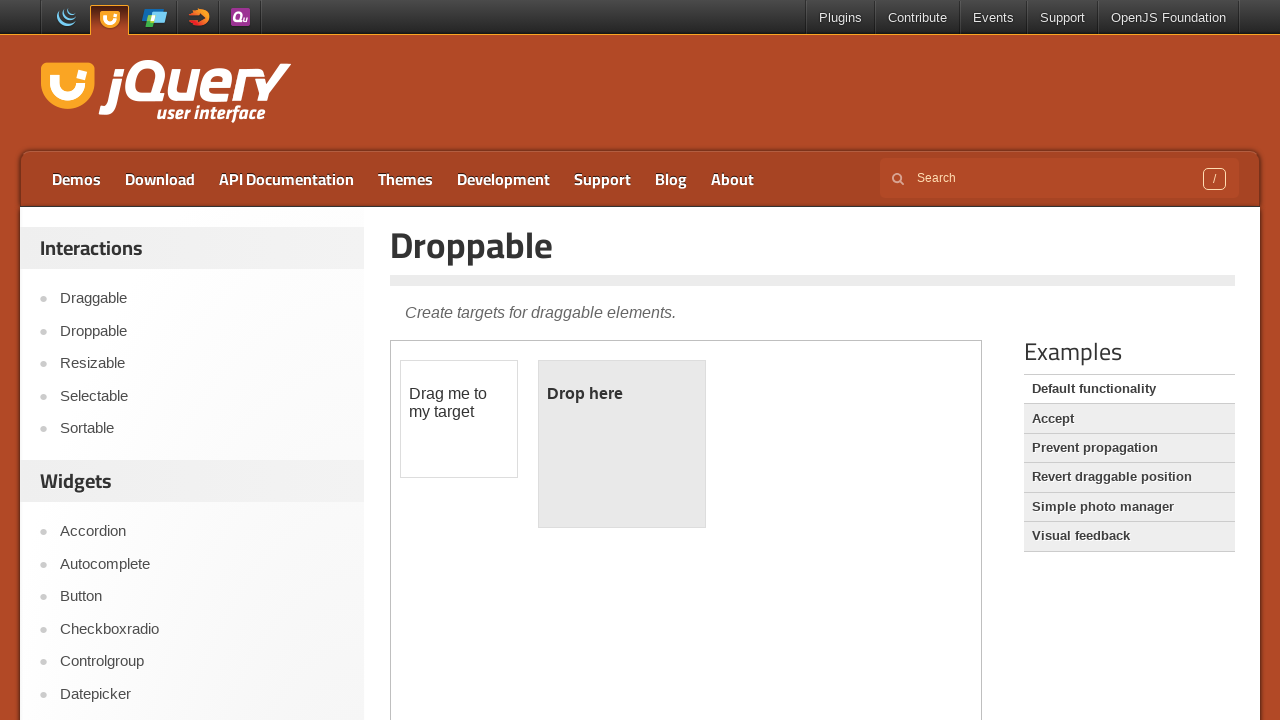

Dragged element to droppable target area at (622, 444)
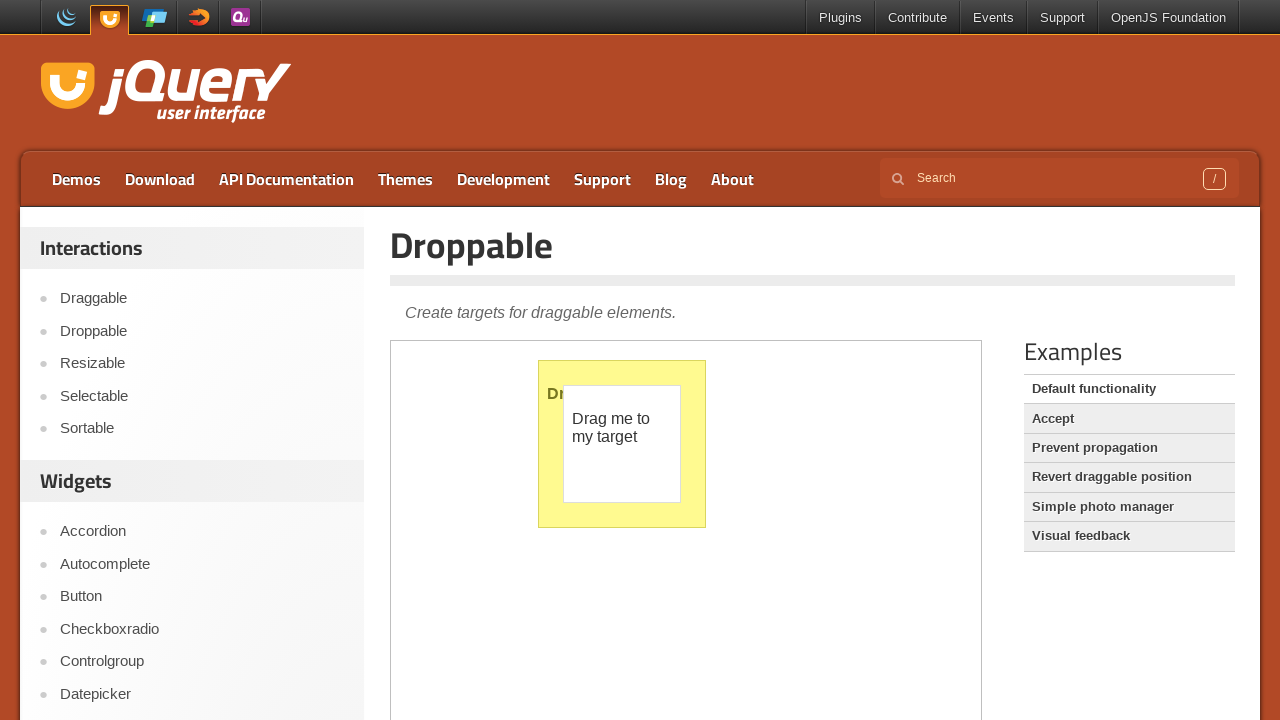

Verified drop was successful - droppable element now displays 'Dropped!' text
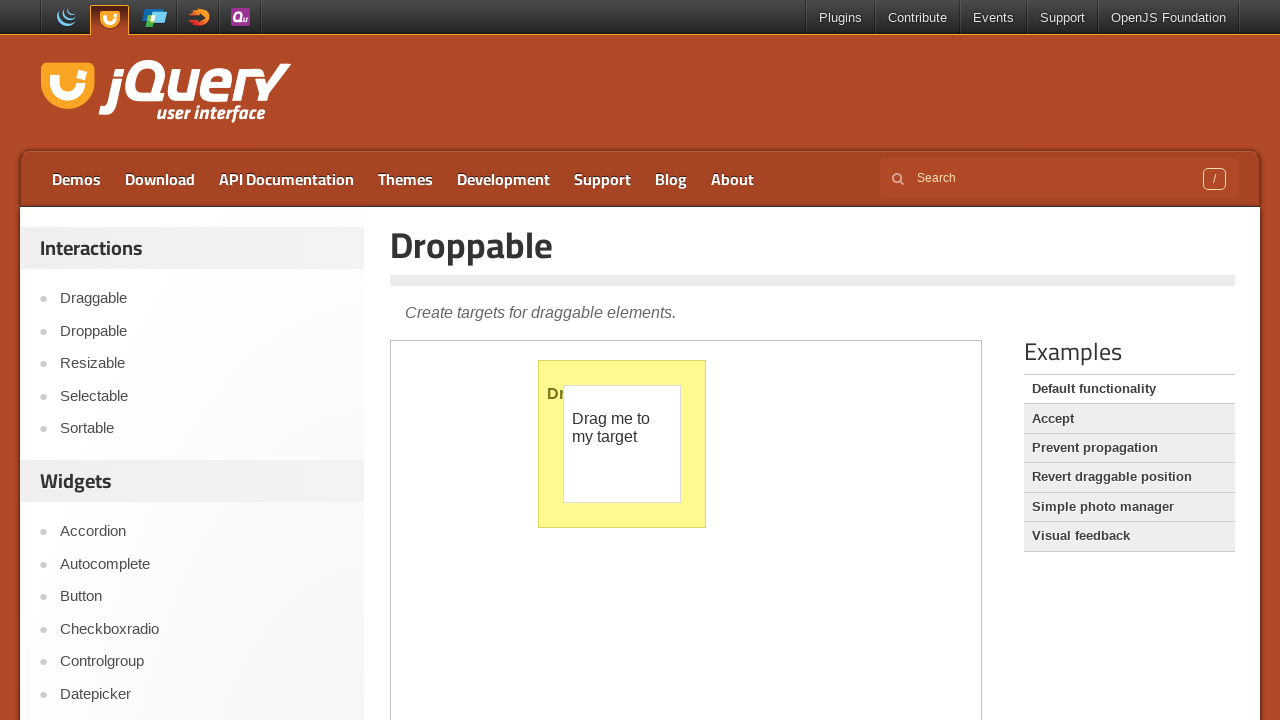

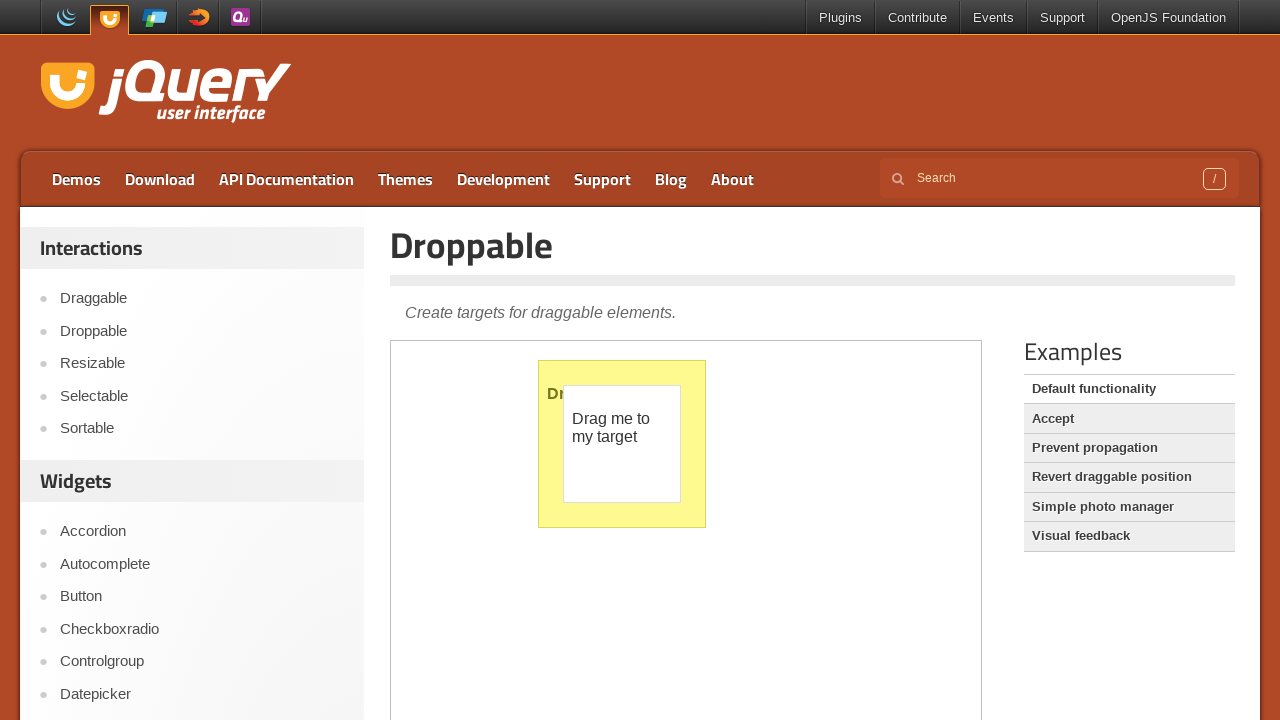